Tests dropdown selection functionality by selecting options from both standard HTML select elements and custom dropdown components

Starting URL: https://www.leafground.com/select.xhtml

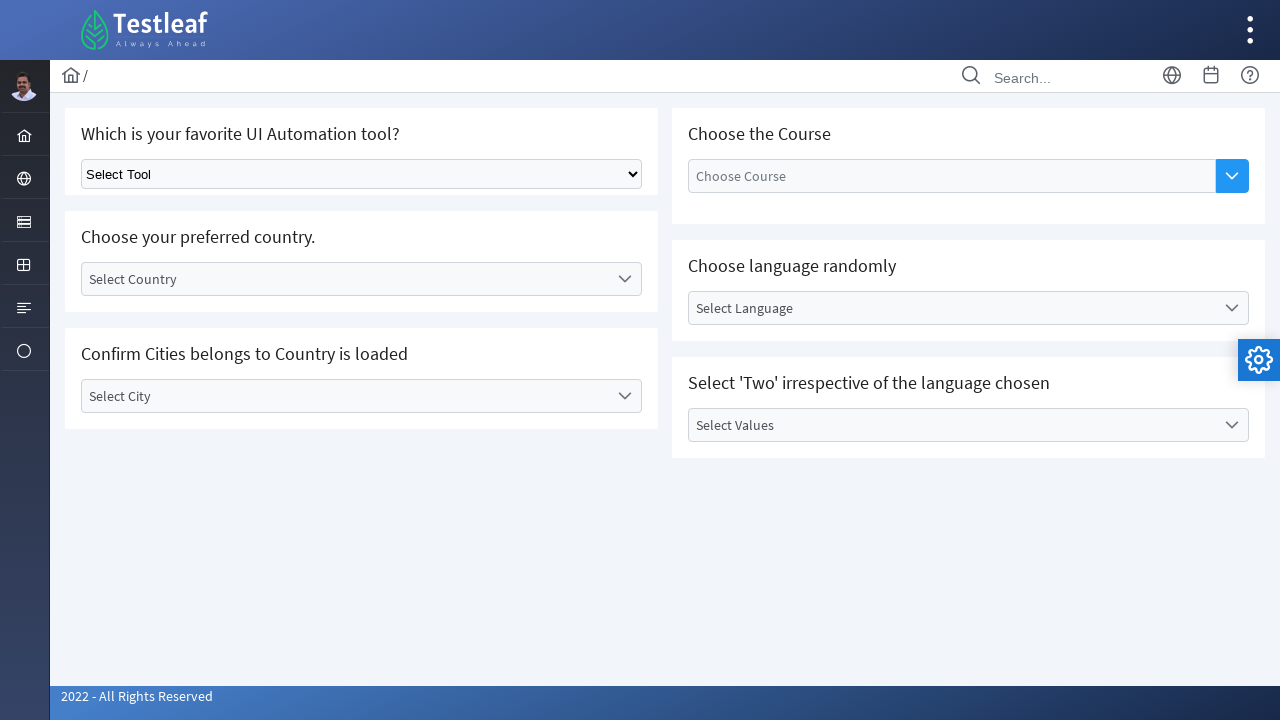

Selected 'Selenium' from standard HTML dropdown on xpath=//select[@class='ui-selectonemenu']
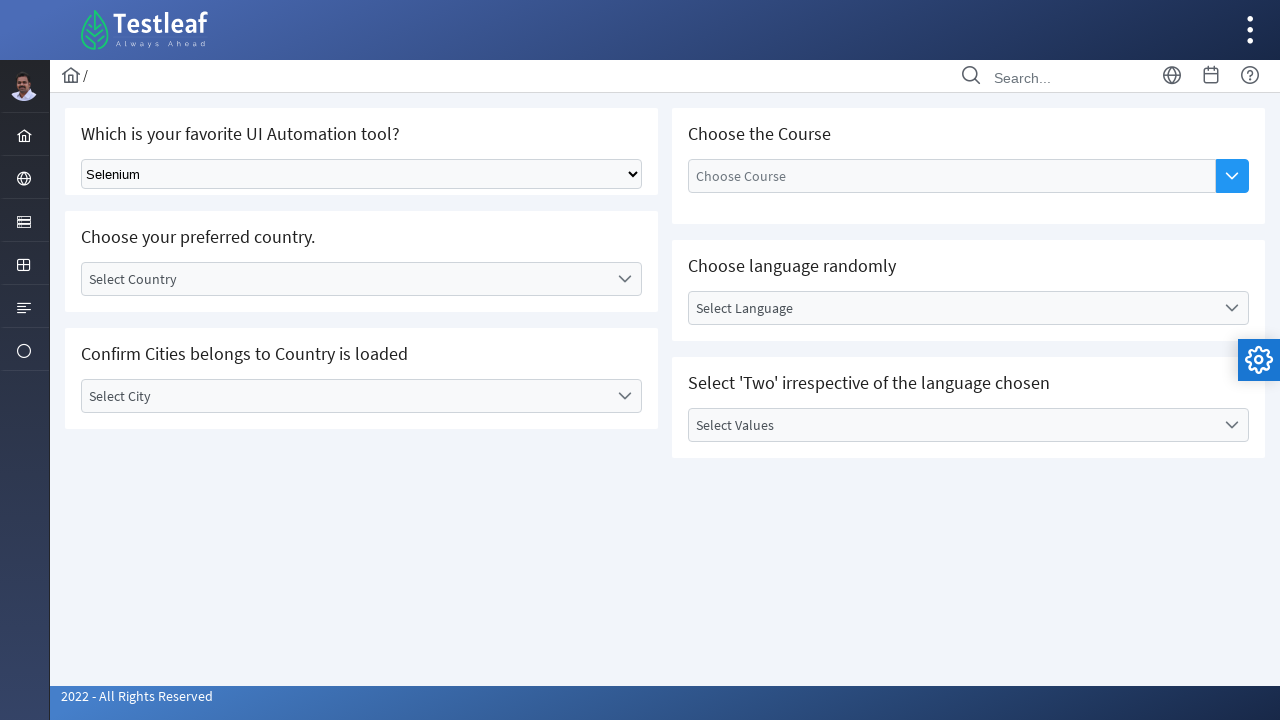

Clicked custom dropdown to open it at (345, 279) on xpath=//label[contains(@class,'ui-selectonemenu')]
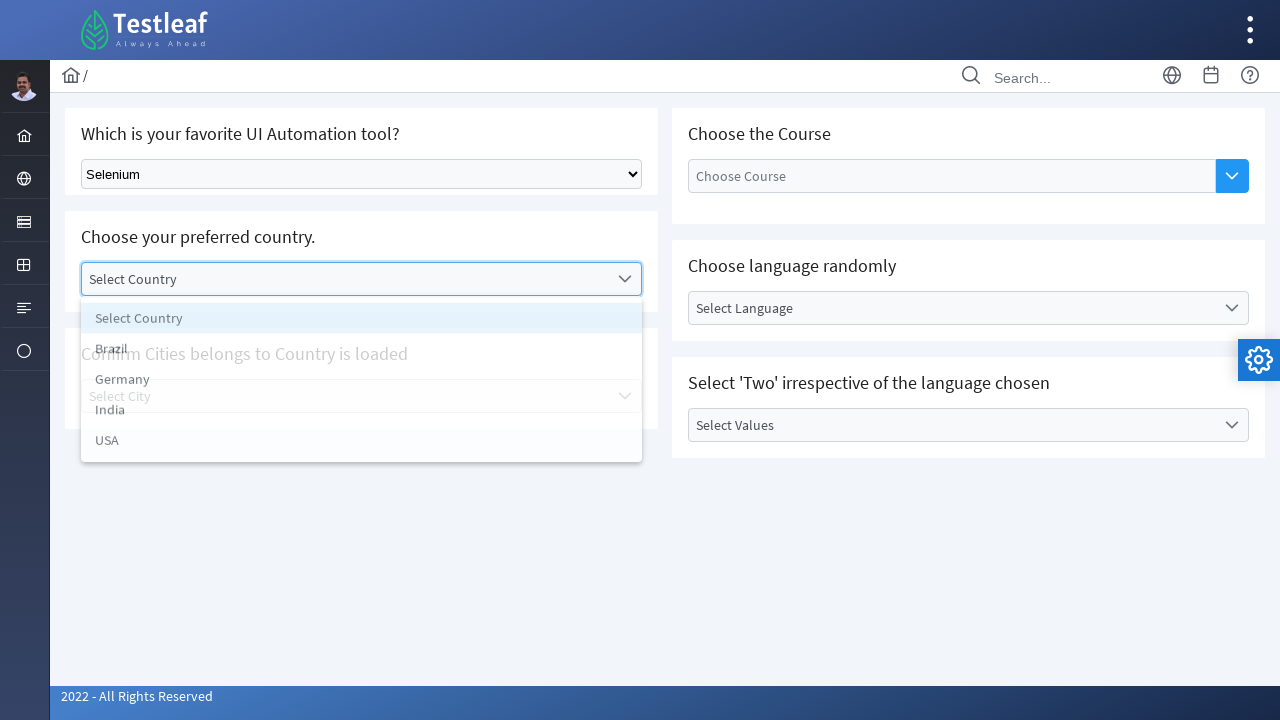

Selected 'India' from custom dropdown options at (362, 415) on xpath=//li[text()='India']
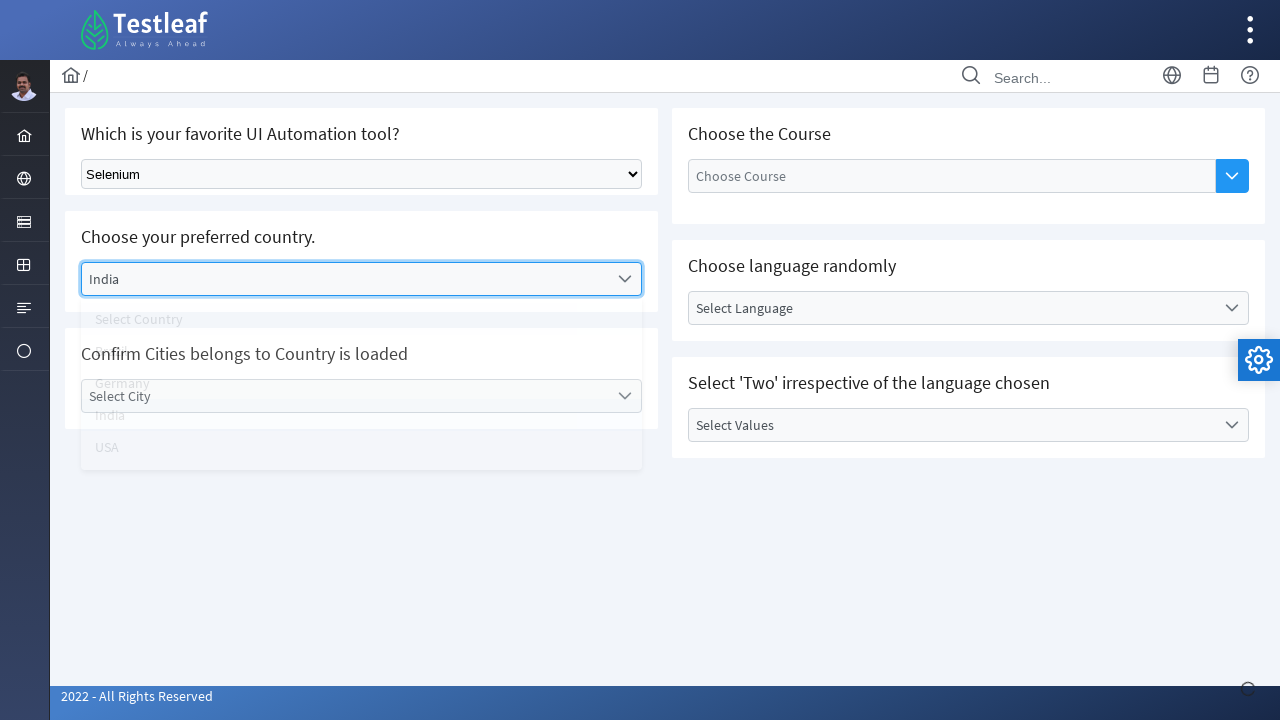

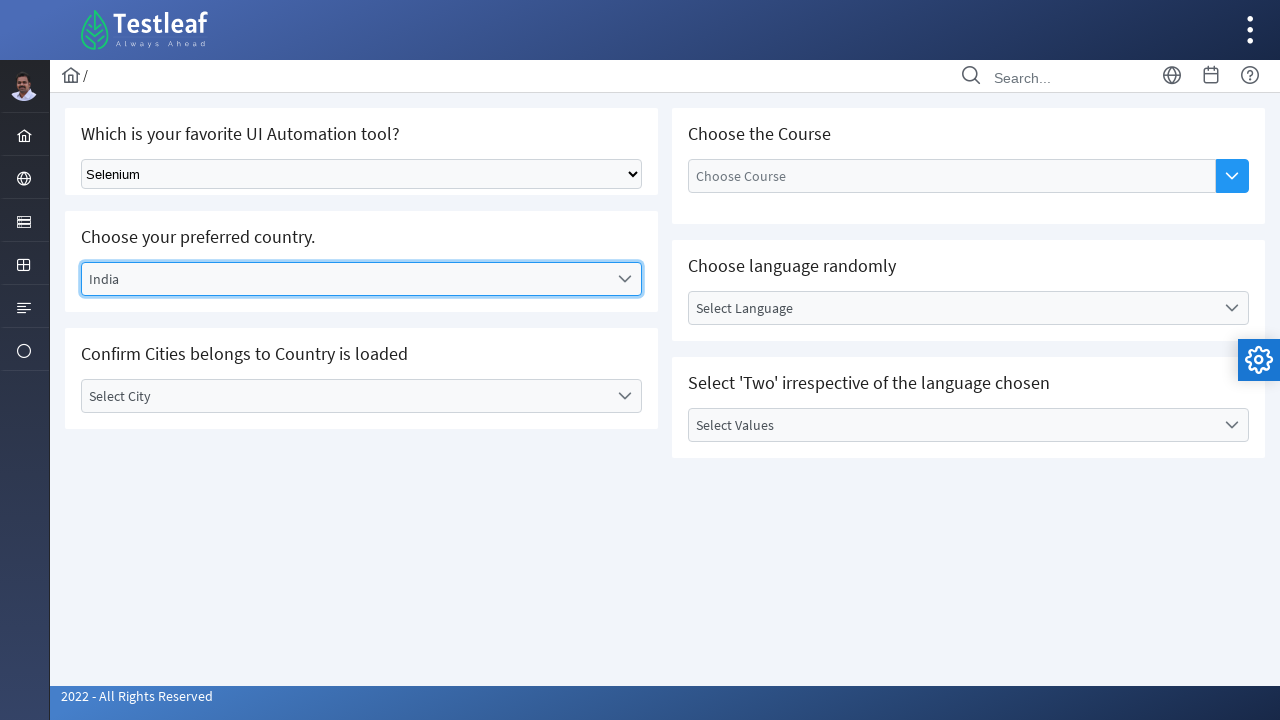